Tests keyboard operations on a jQuery UI spinner widget by selecting all text, copying it, and pasting into the spinner input field

Starting URL: https://jqueryui.com/spinner/

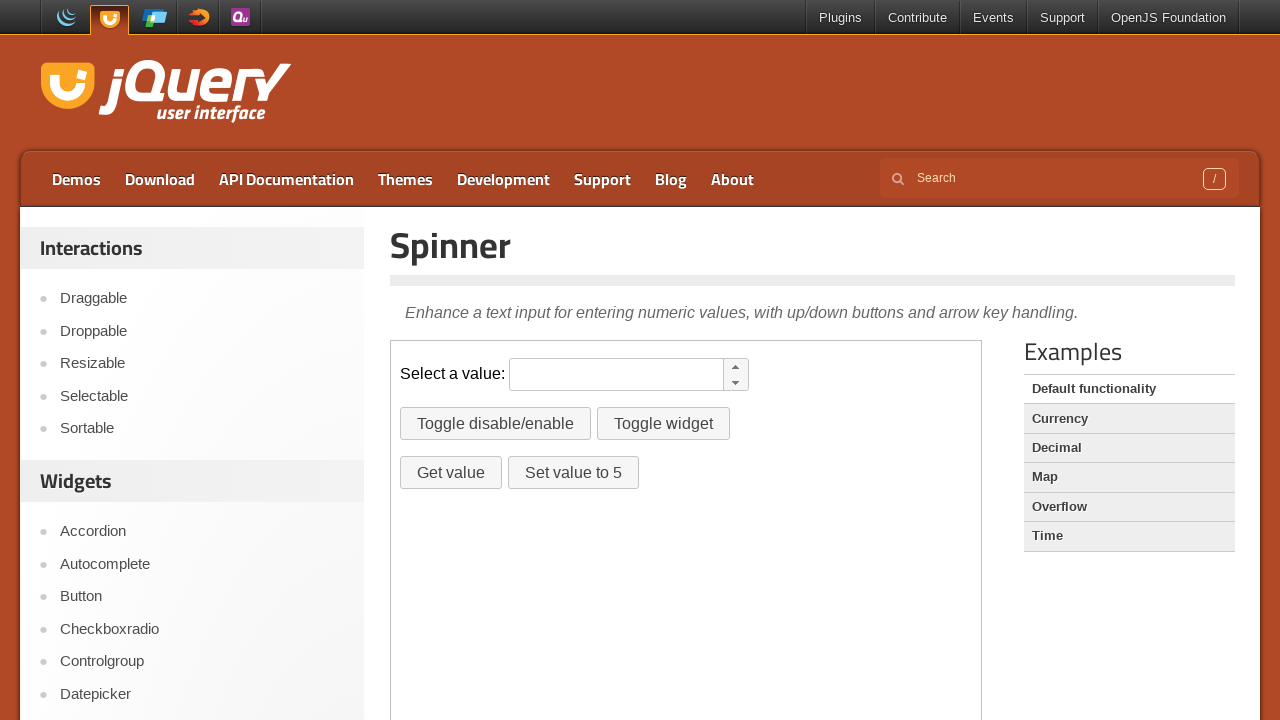

Selected all text on page using Ctrl+A
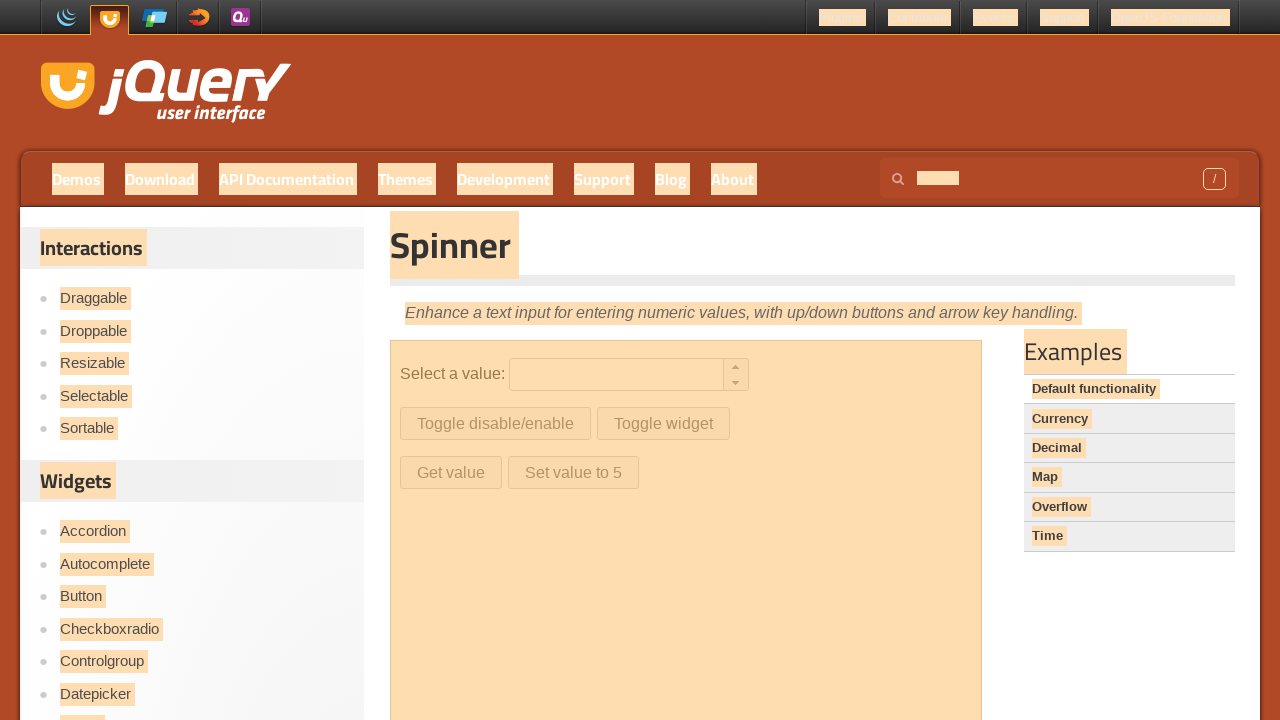

Copied selected text using Ctrl+C
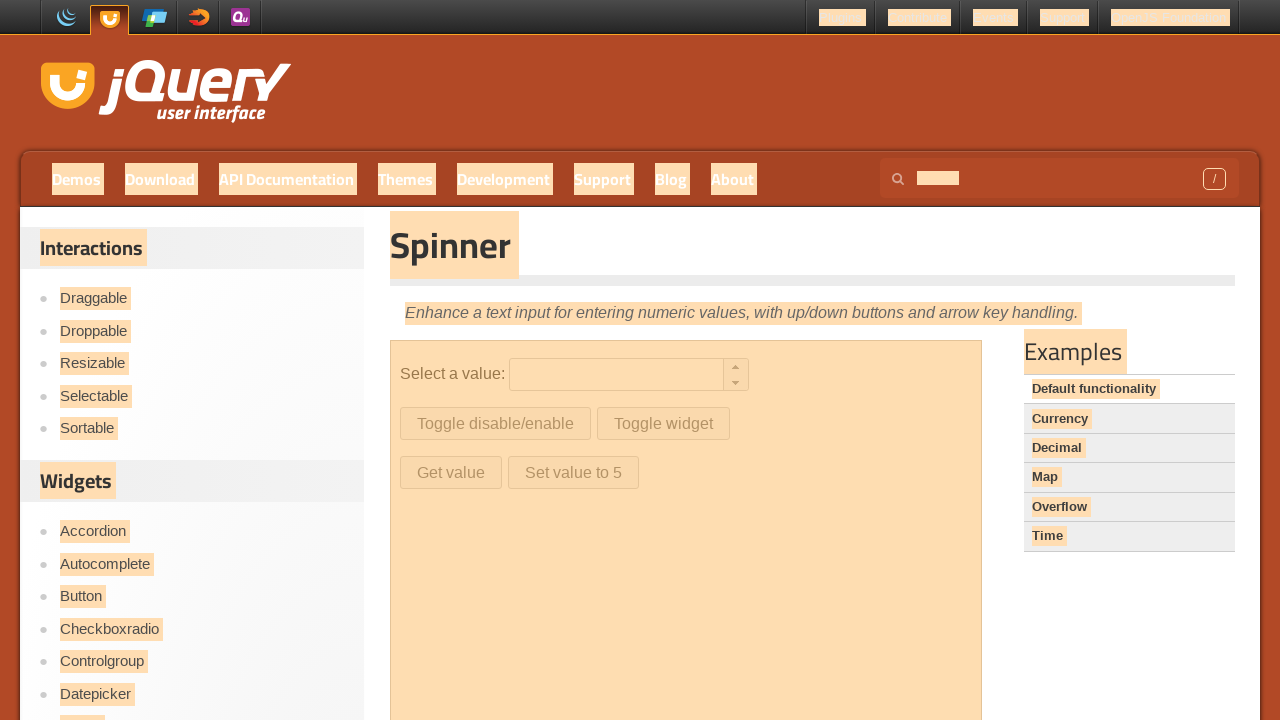

Located spinner input field in demo iframe
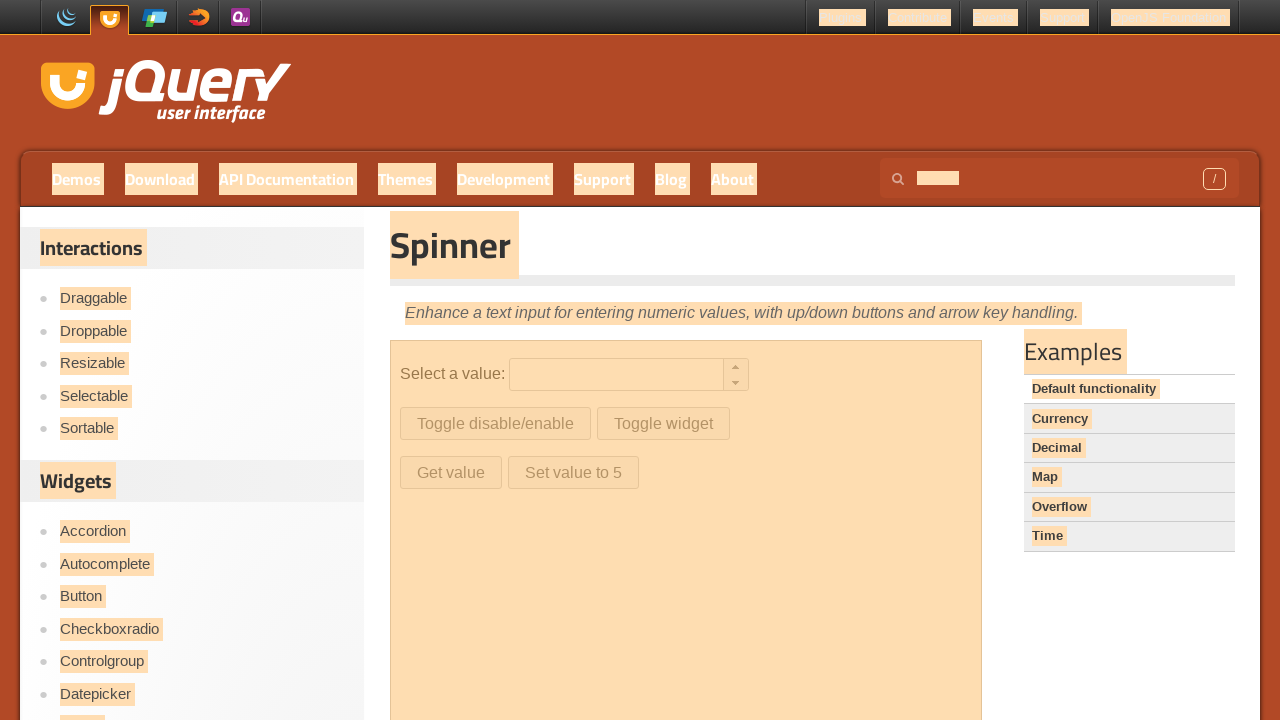

Clicked on spinner input field at (616, 375) on .demo-frame >> nth=0 >> internal:control=enter-frame >> #spinner
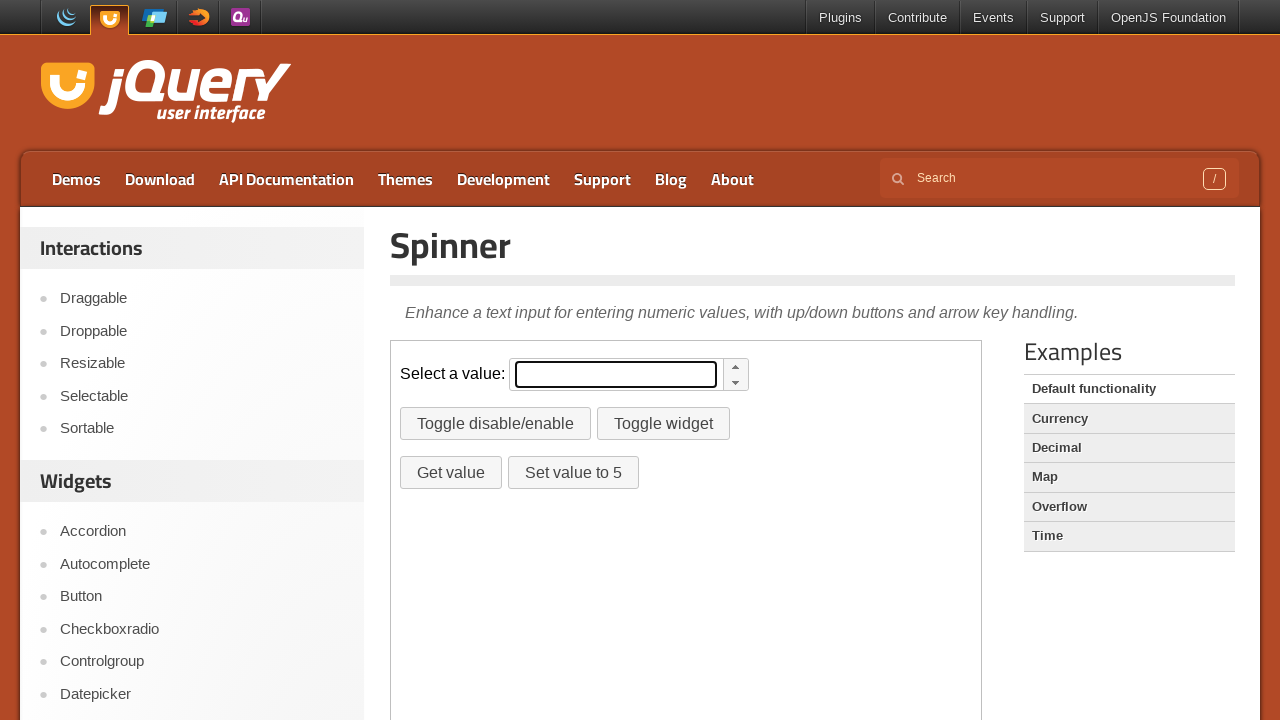

Selected all text in spinner input field using Ctrl+A
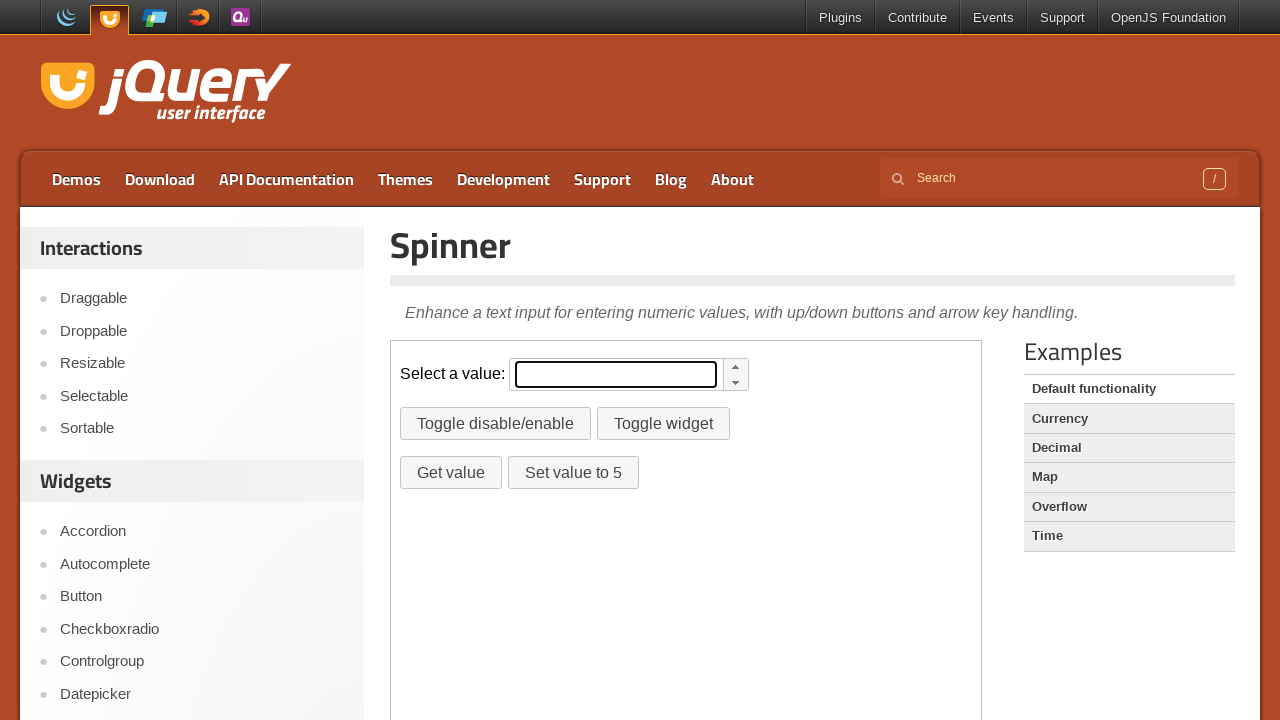

Pasted copied text into spinner input field using Ctrl+V
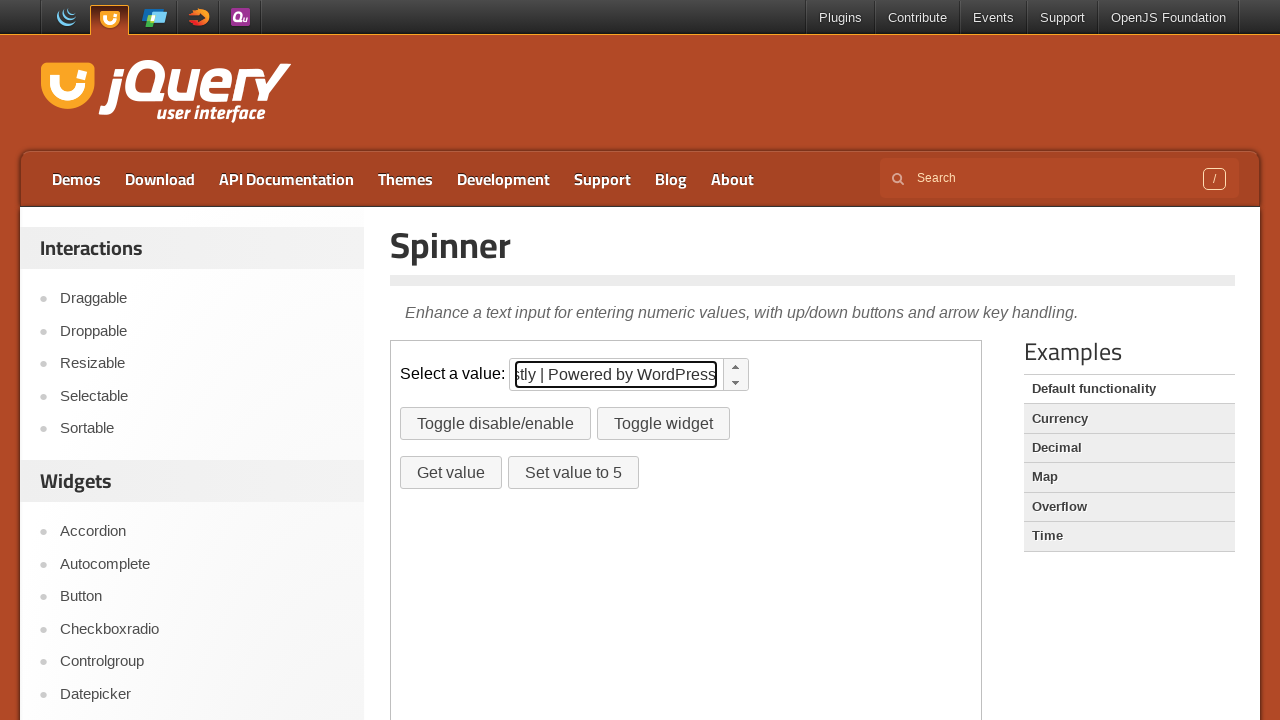

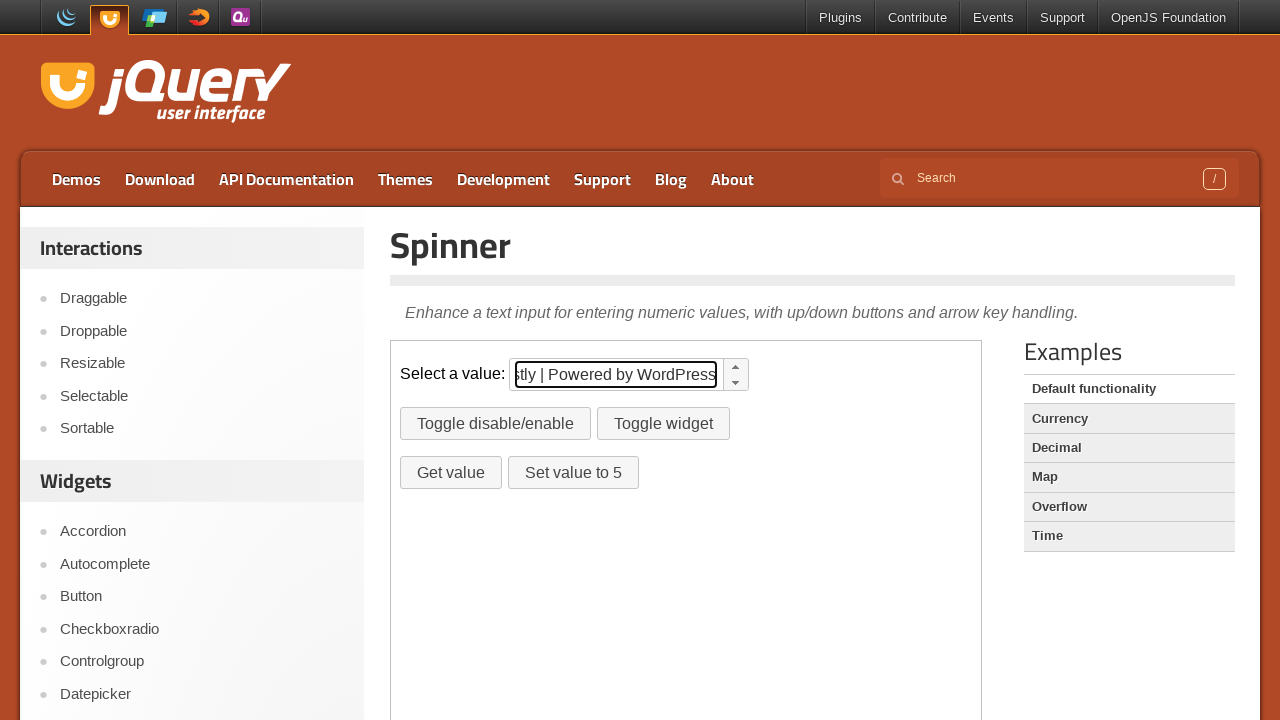